Tests handling a JavaScript confirmation dialog by clicking a button to trigger the confirm box, accepting it, and verifying the result message is displayed correctly.

Starting URL: https://automationbysqatools.blogspot.com/2020/08/alerts.html

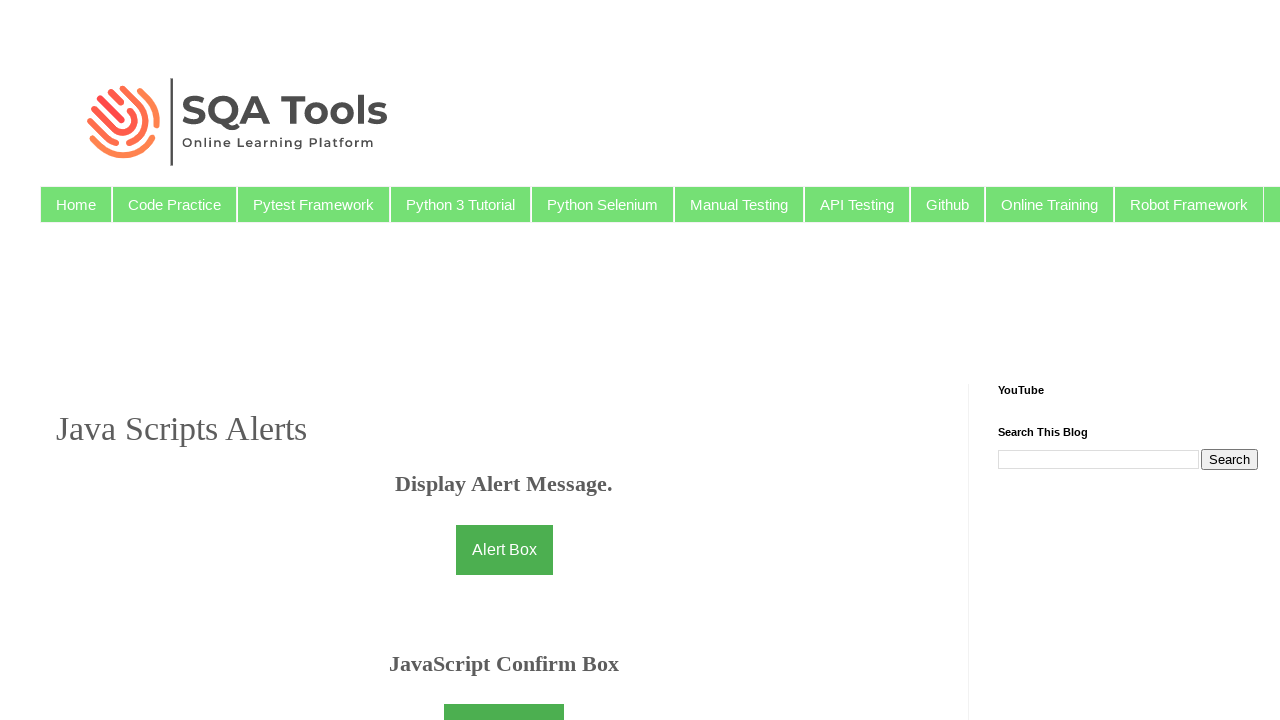

Set up dialog handler to accept confirmation boxes
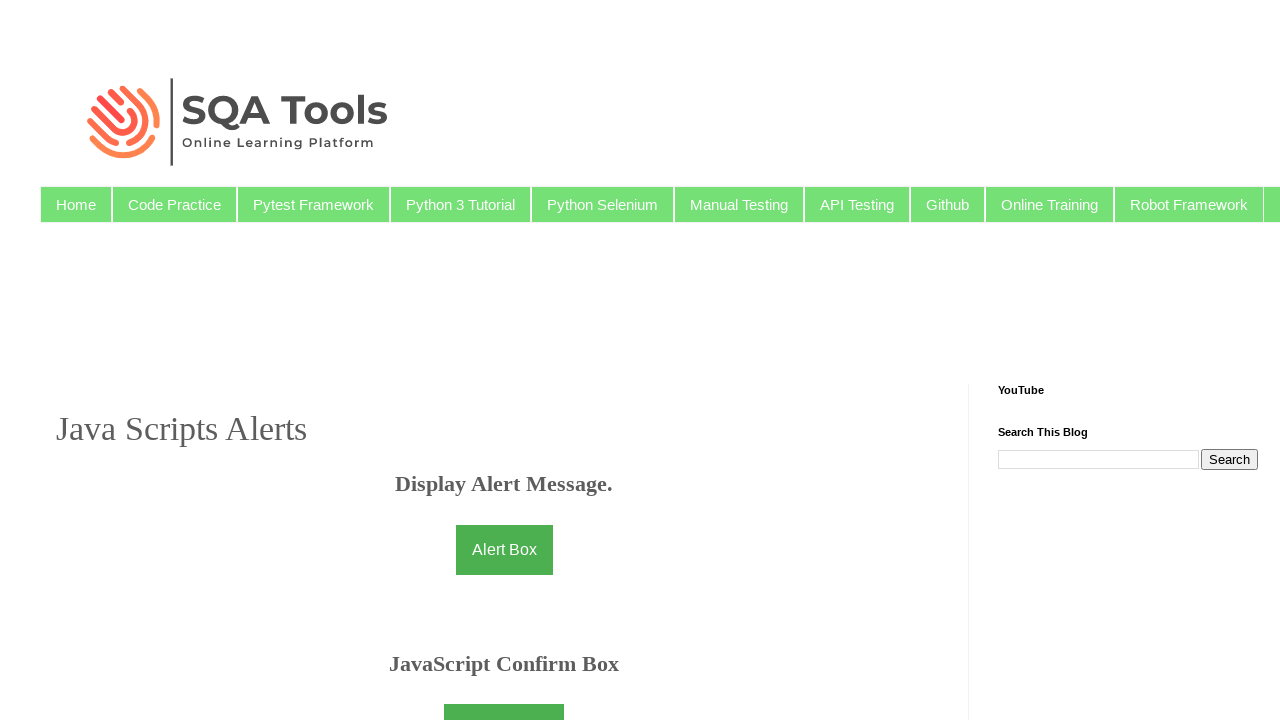

Clicked button to trigger confirmation dialog at (504, 695) on #button
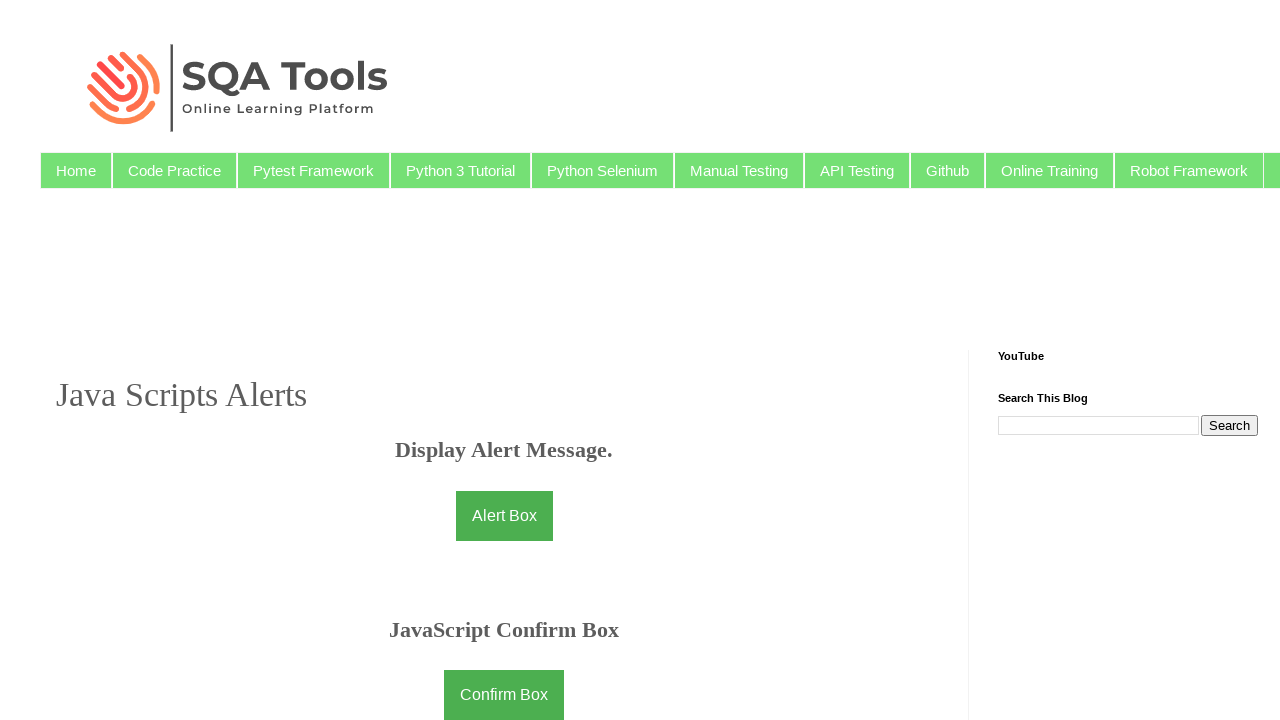

Result message element loaded
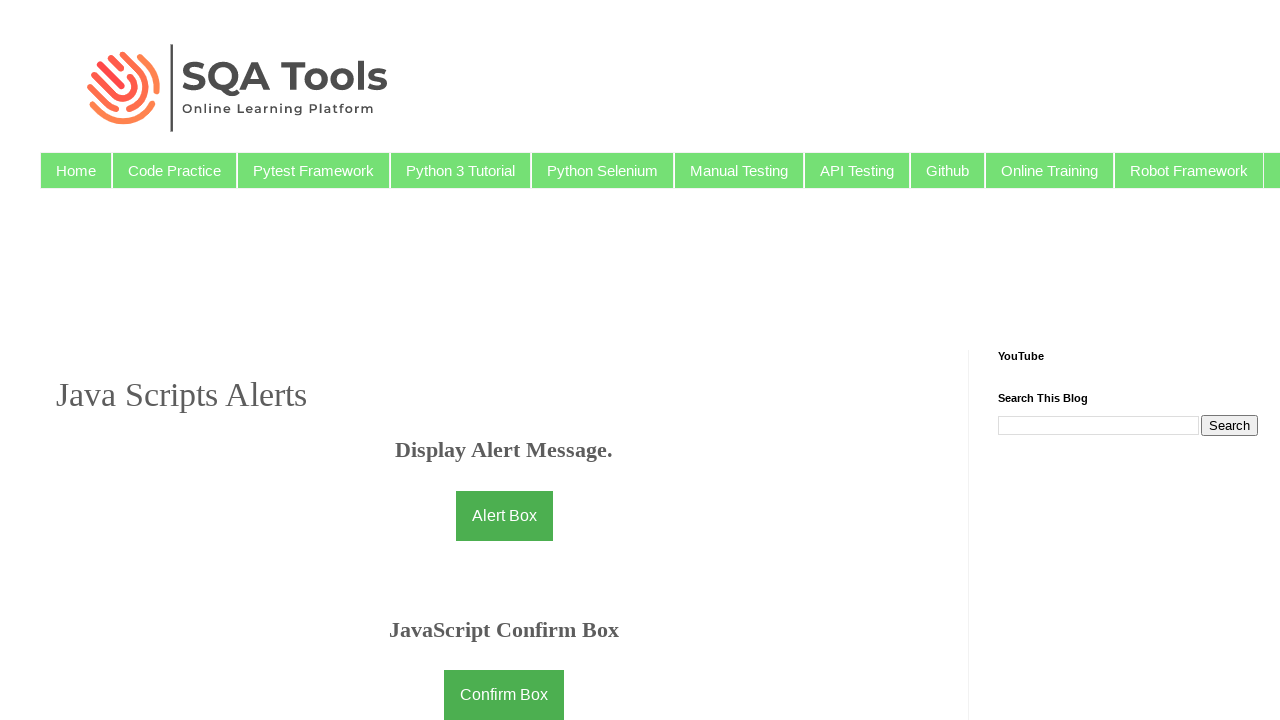

Retrieved result text: 'You pressed OK!'
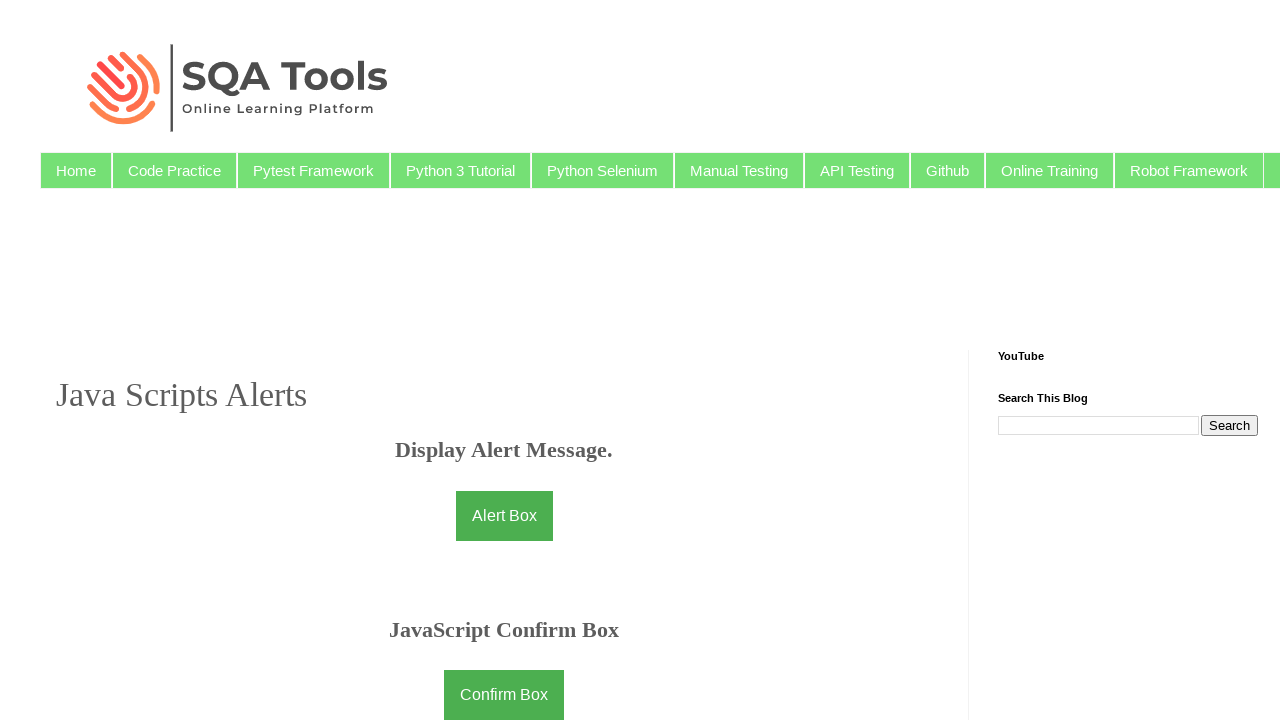

Verified result message displays 'You pressed OK!'
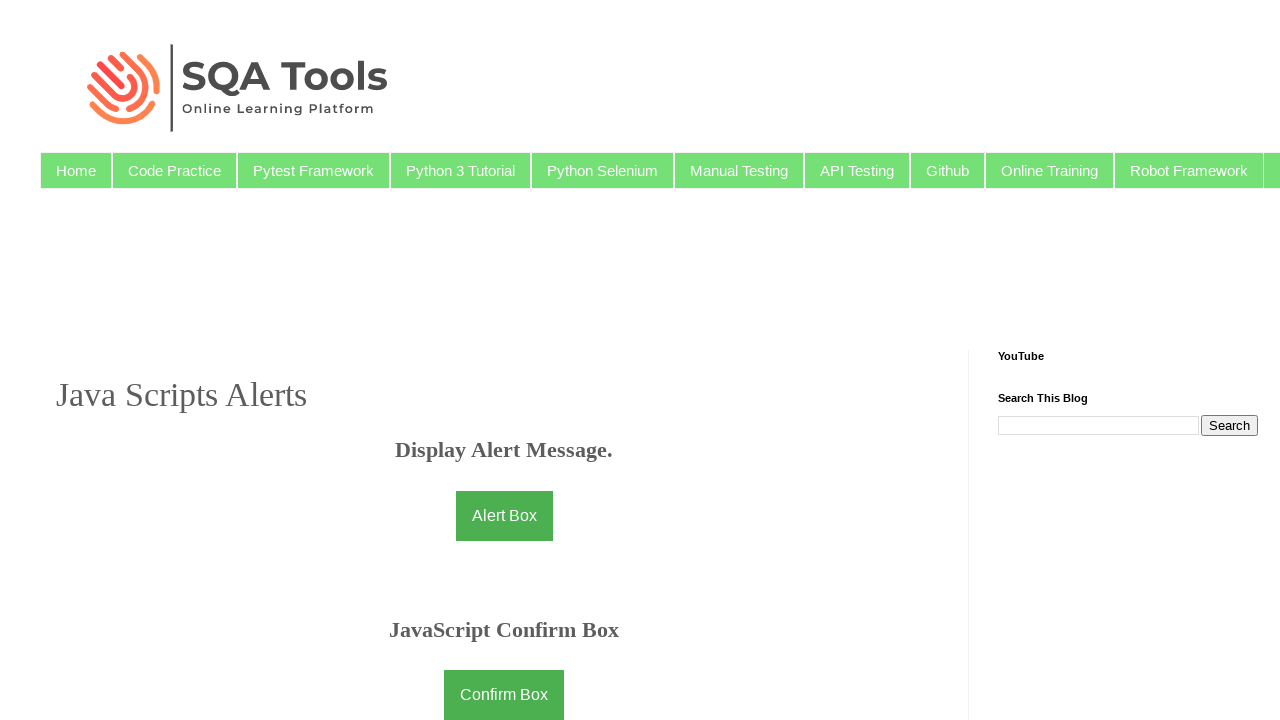

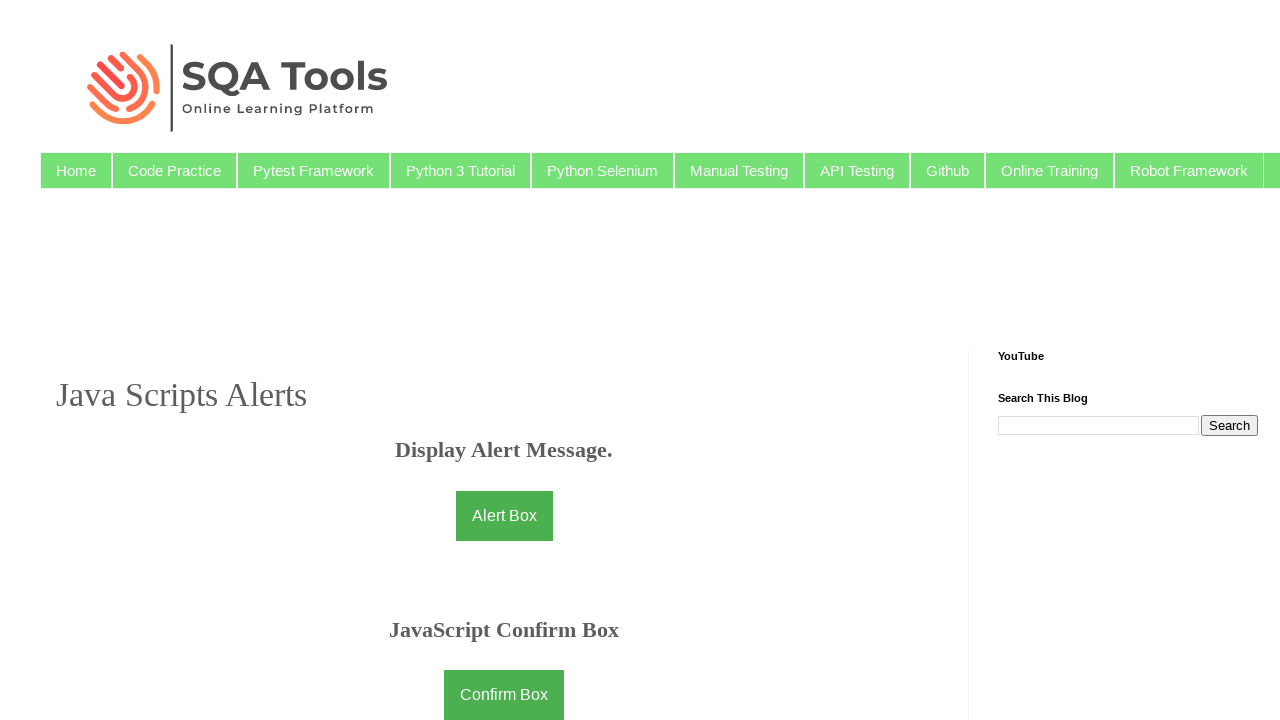